Waits for a price to reach $100, books an item, then solves a mathematical challenge by calculating and submitting the answer

Starting URL: http://suninjuly.github.io/explicit_wait2.html

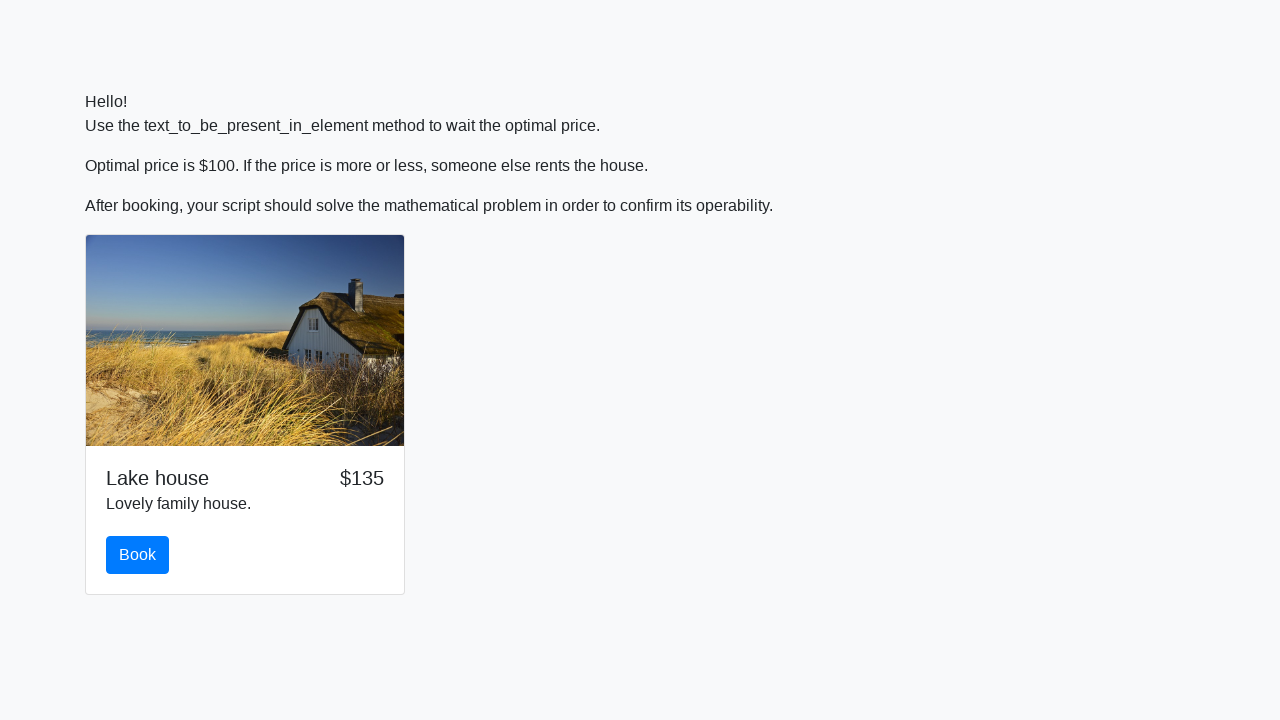

Waited for price to reach $100
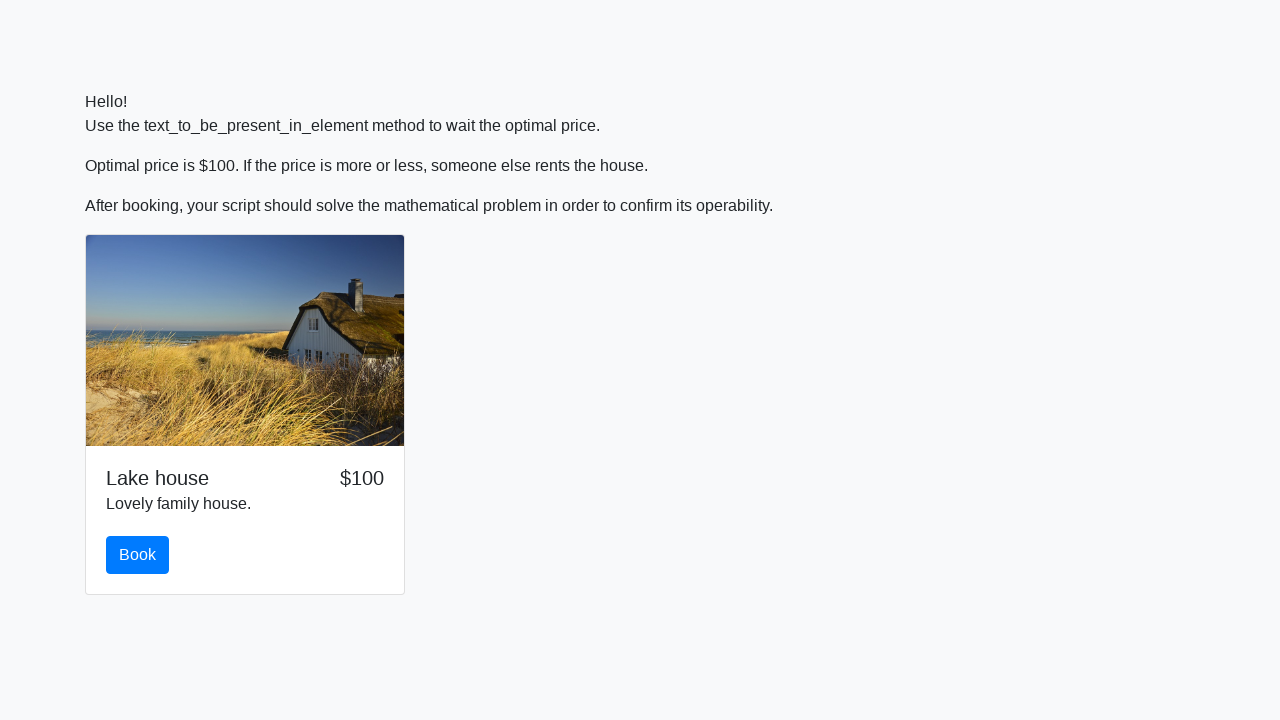

Clicked the book button at (138, 555) on #book
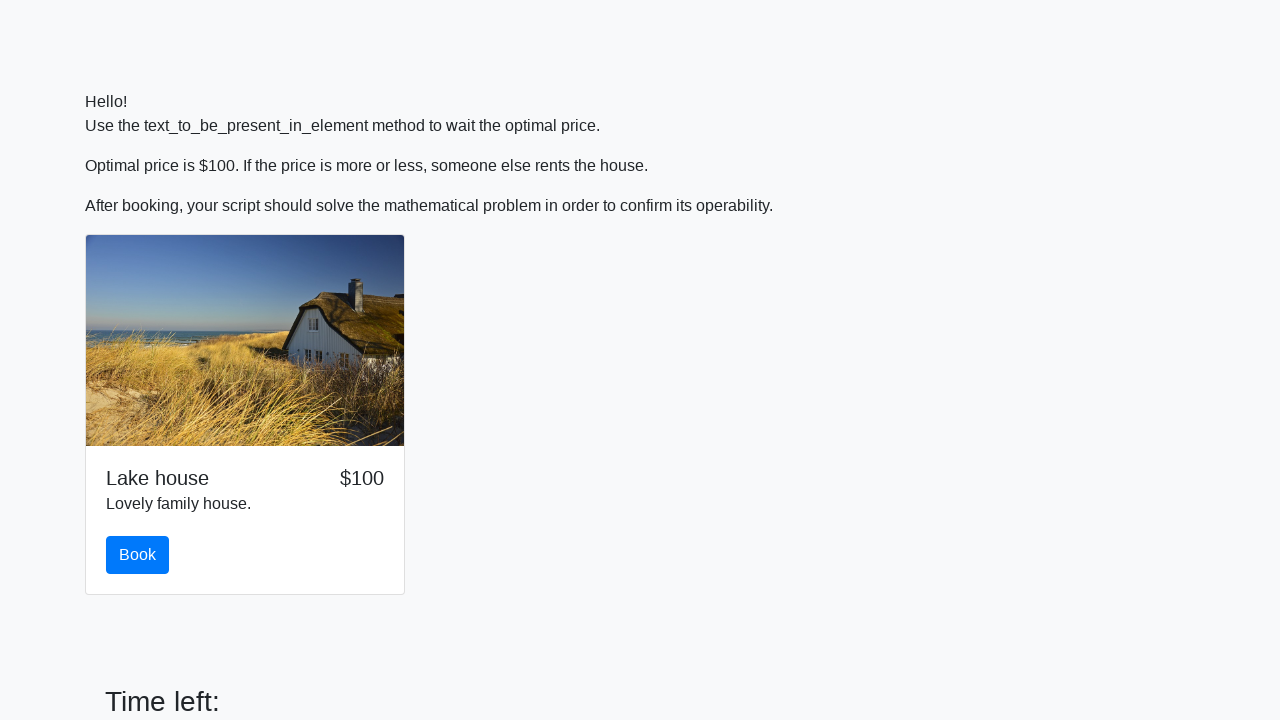

Retrieved x value for calculation: 884
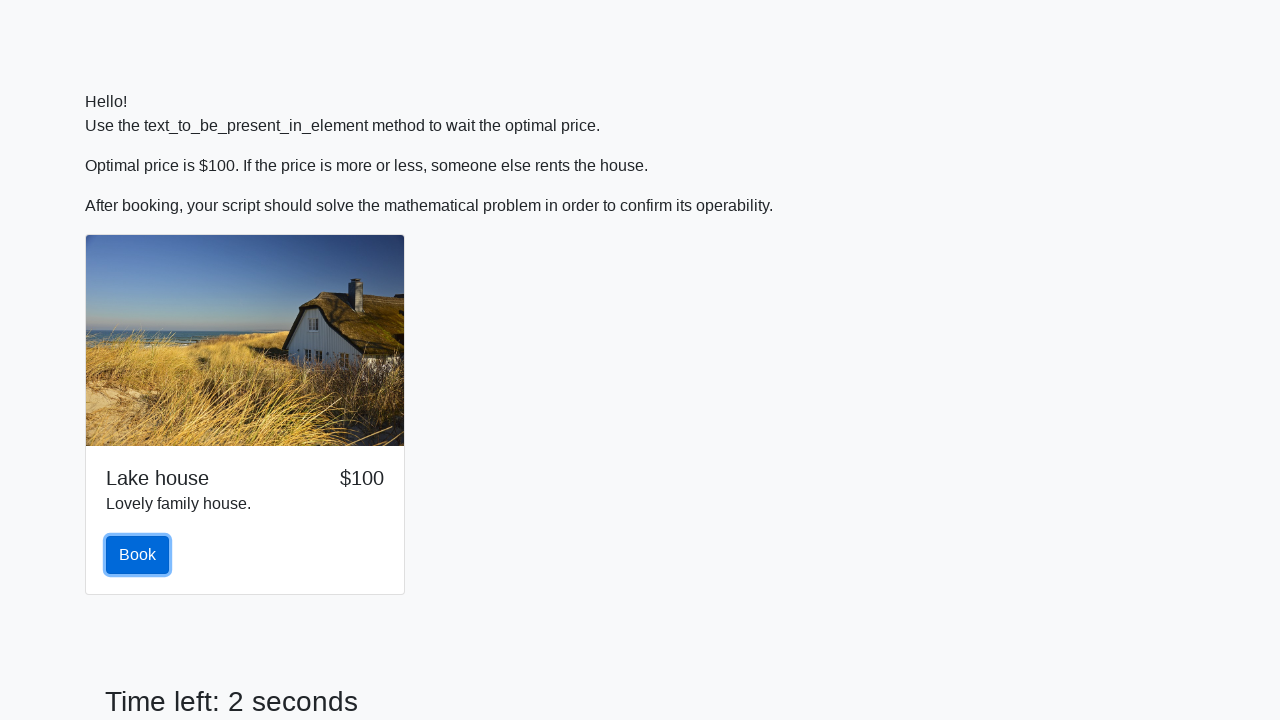

Calculated result using formula: log(abs(12 * sin(884))) = 2.419282867931196
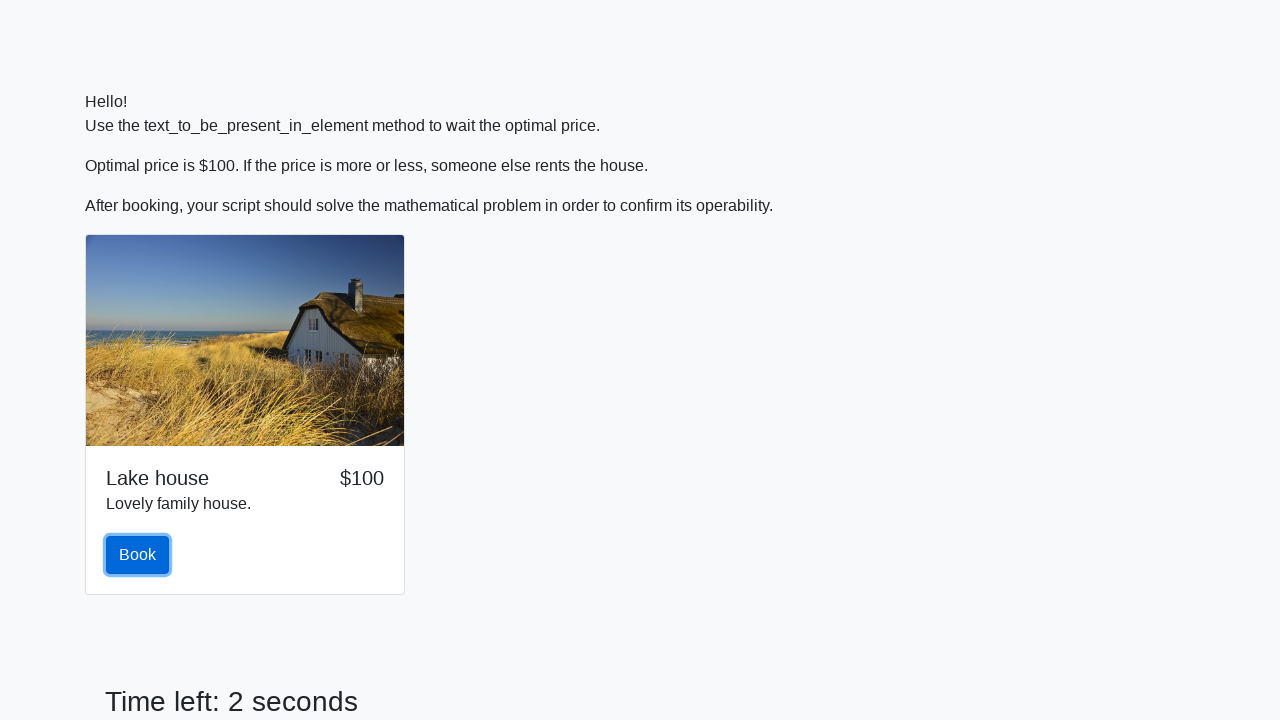

Filled answer field with calculated result: 2.419282867931196 on #answer
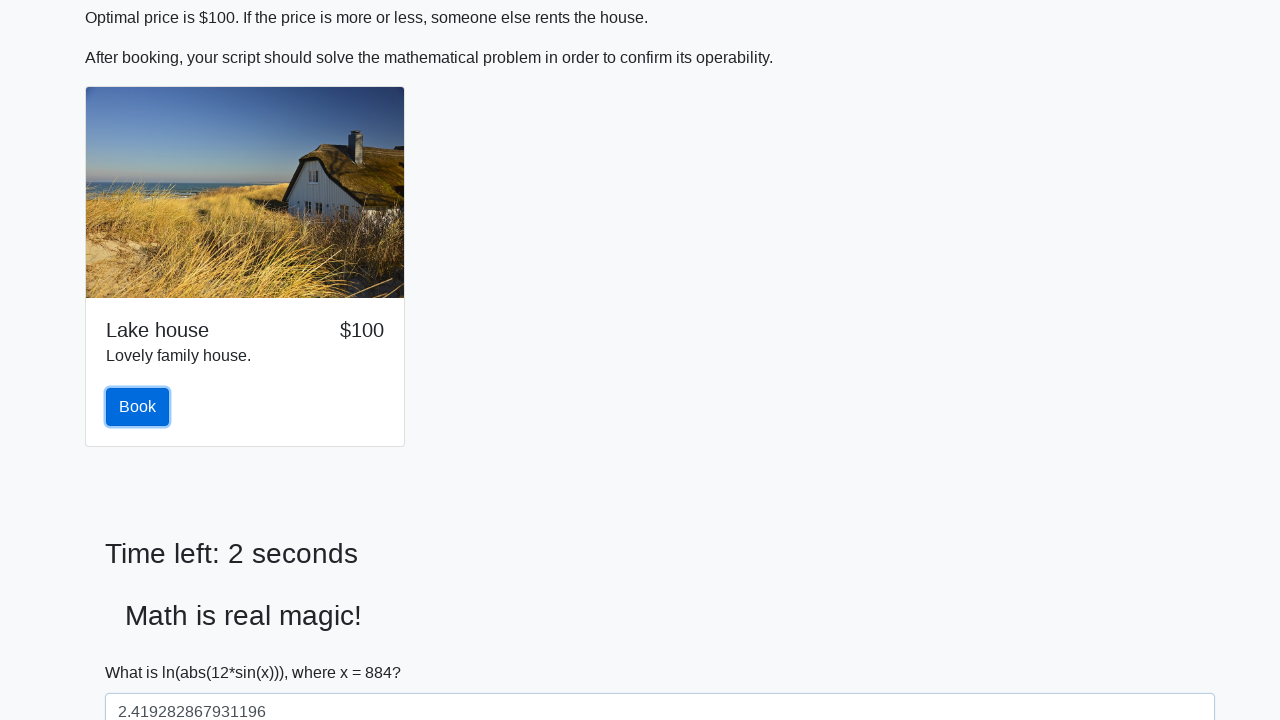

Clicked solve button to submit the answer at (143, 651) on #solve
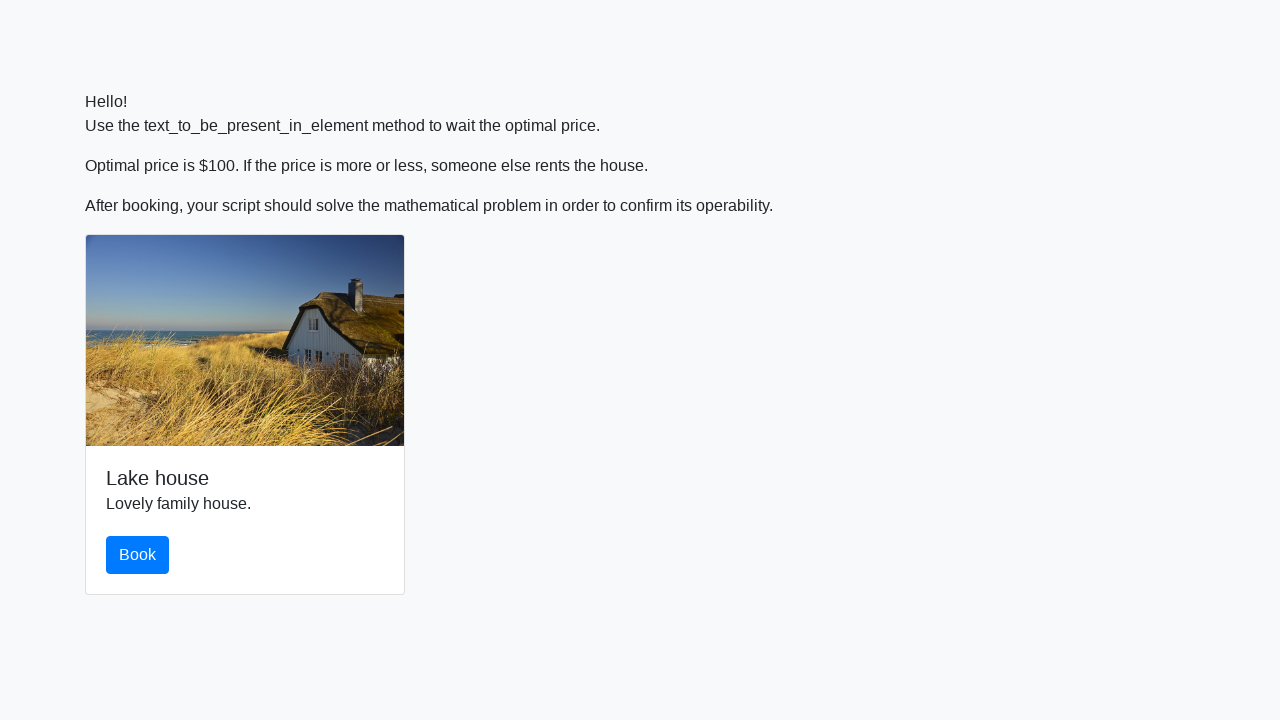

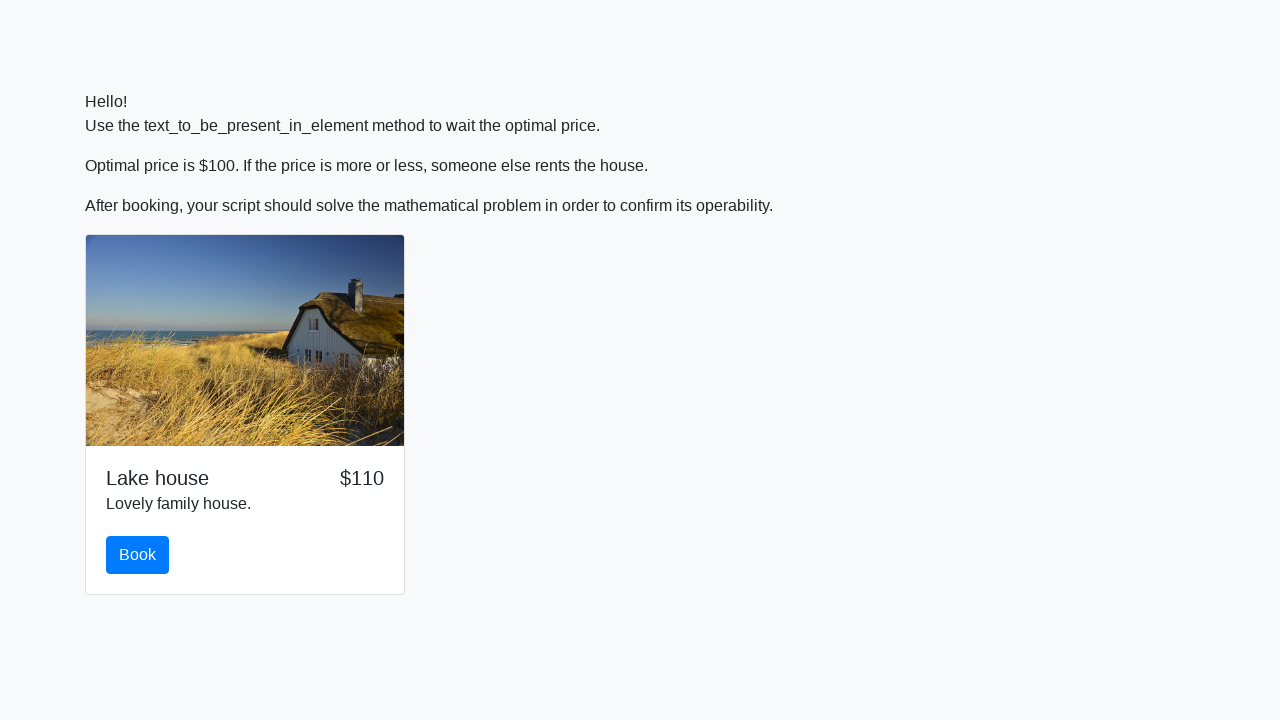